Tests a random number generator web tool by filling in minimum and maximum limits along with the count of random numbers to generate, then clicking the generate button and verifying results appear.

Starting URL: http://lab.25sprout.com/nrprnd/

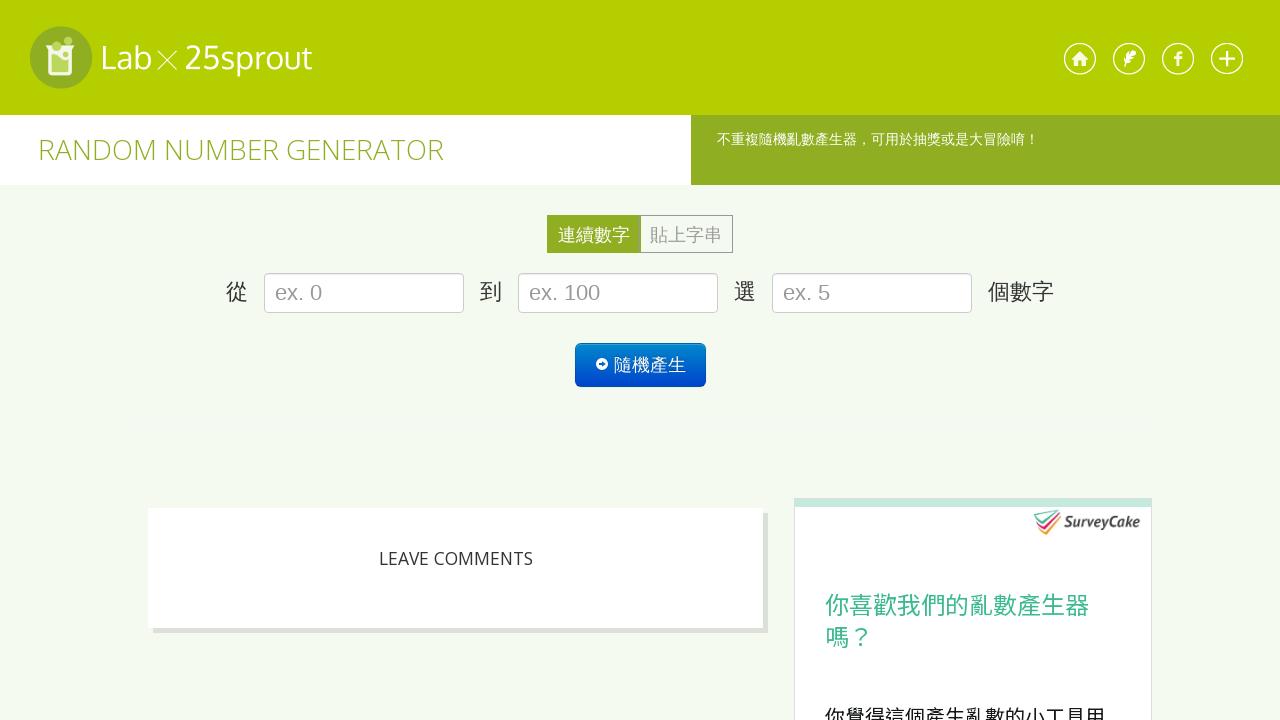

Cleared minimum limit field on #minLimit
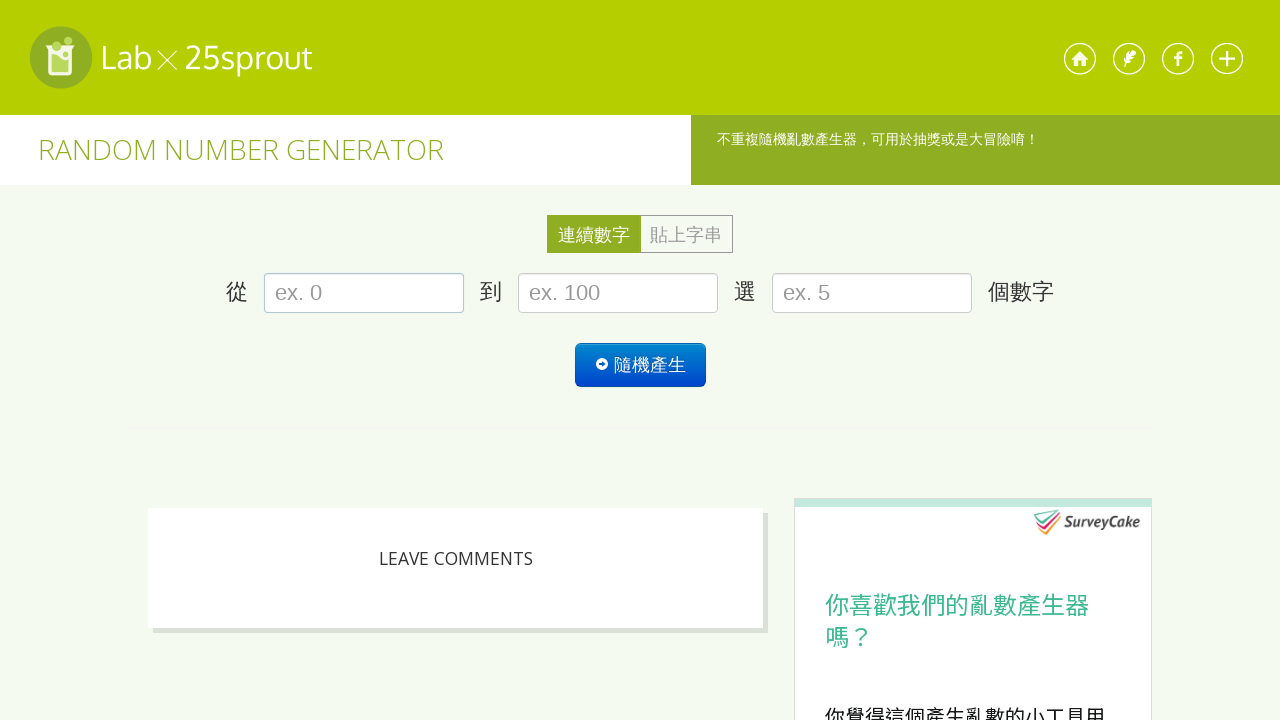

Filled minimum limit field with '1' on #minLimit
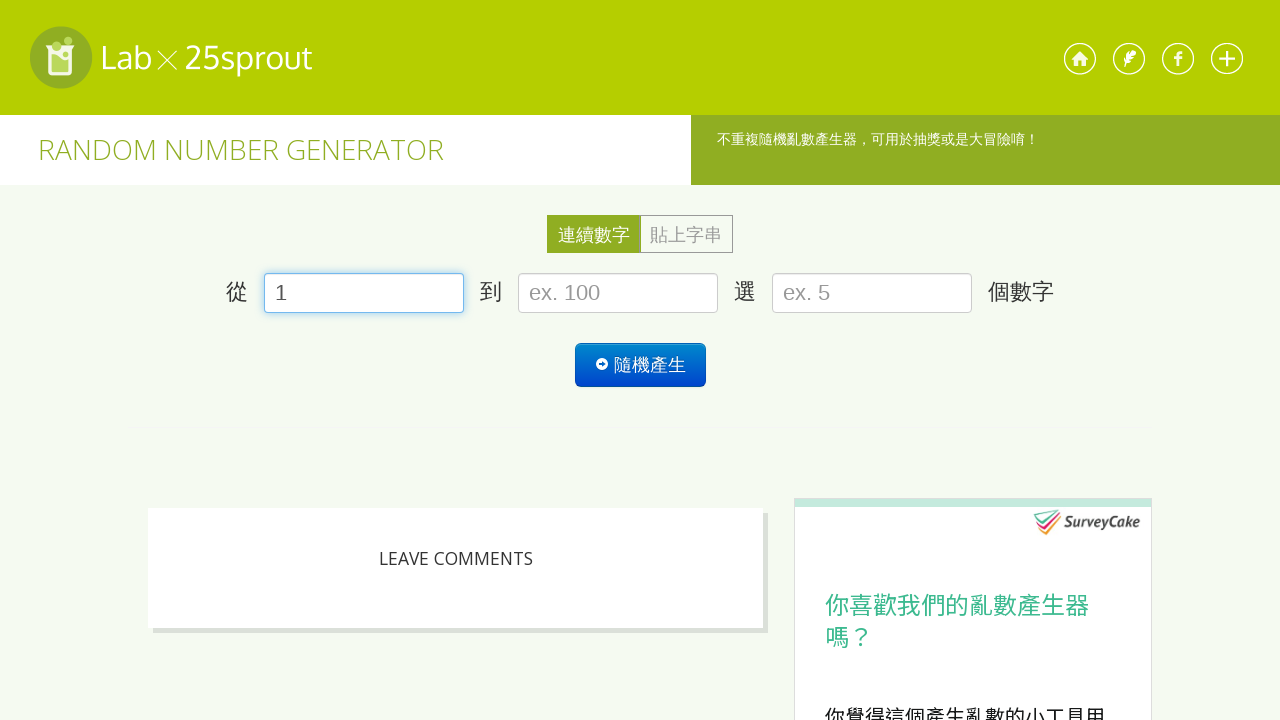

Cleared maximum limit field on #maxLimit
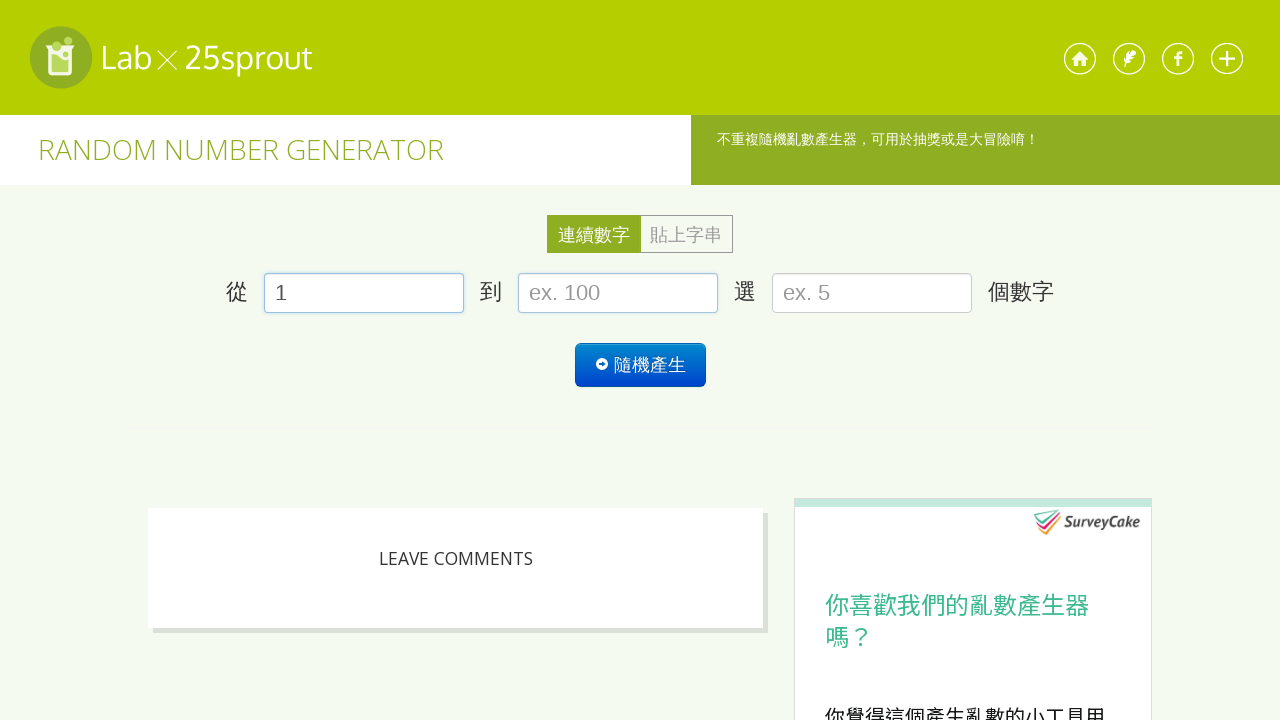

Filled maximum limit field with '10' on #maxLimit
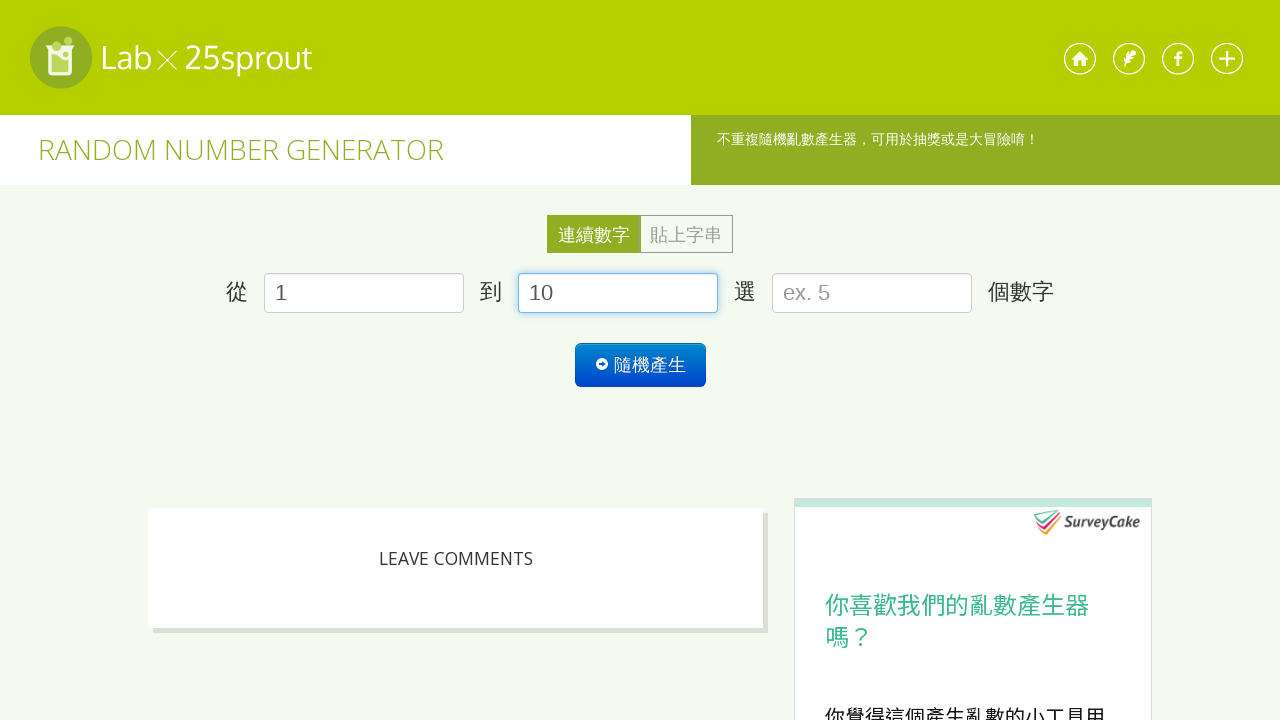

Cleared random number count field on #rndCount
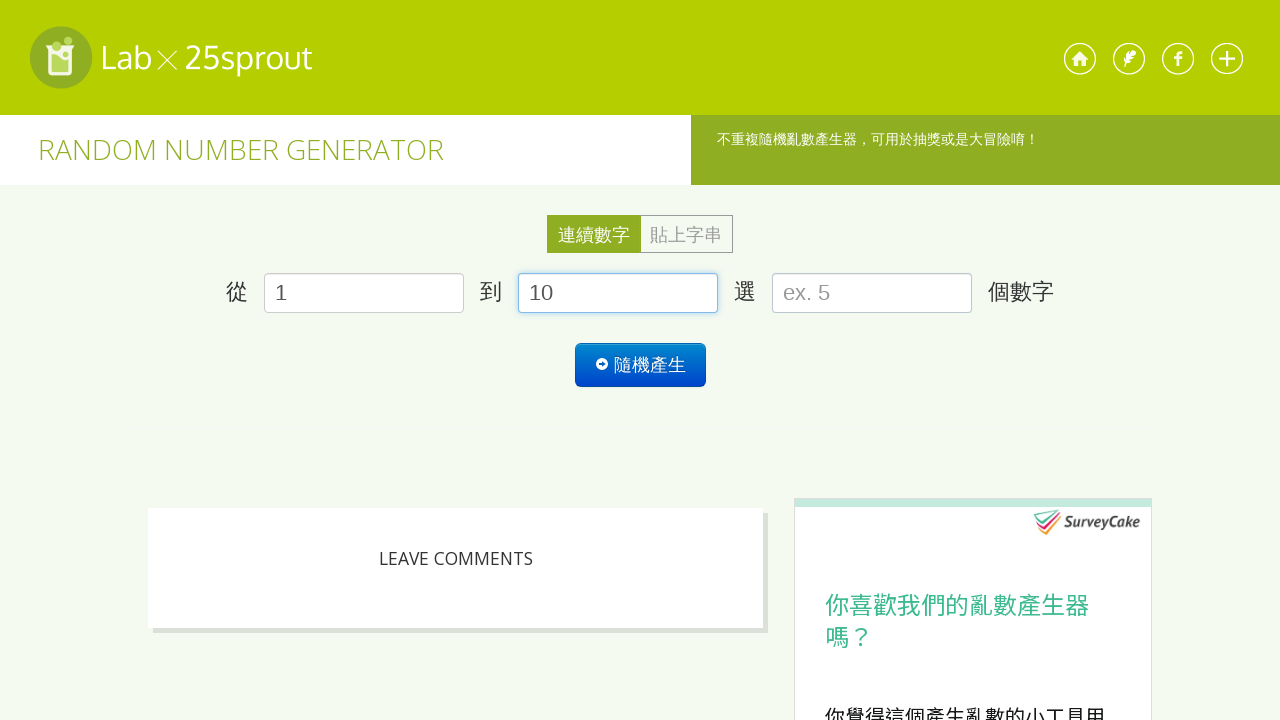

Filled random number count field with '5' on #rndCount
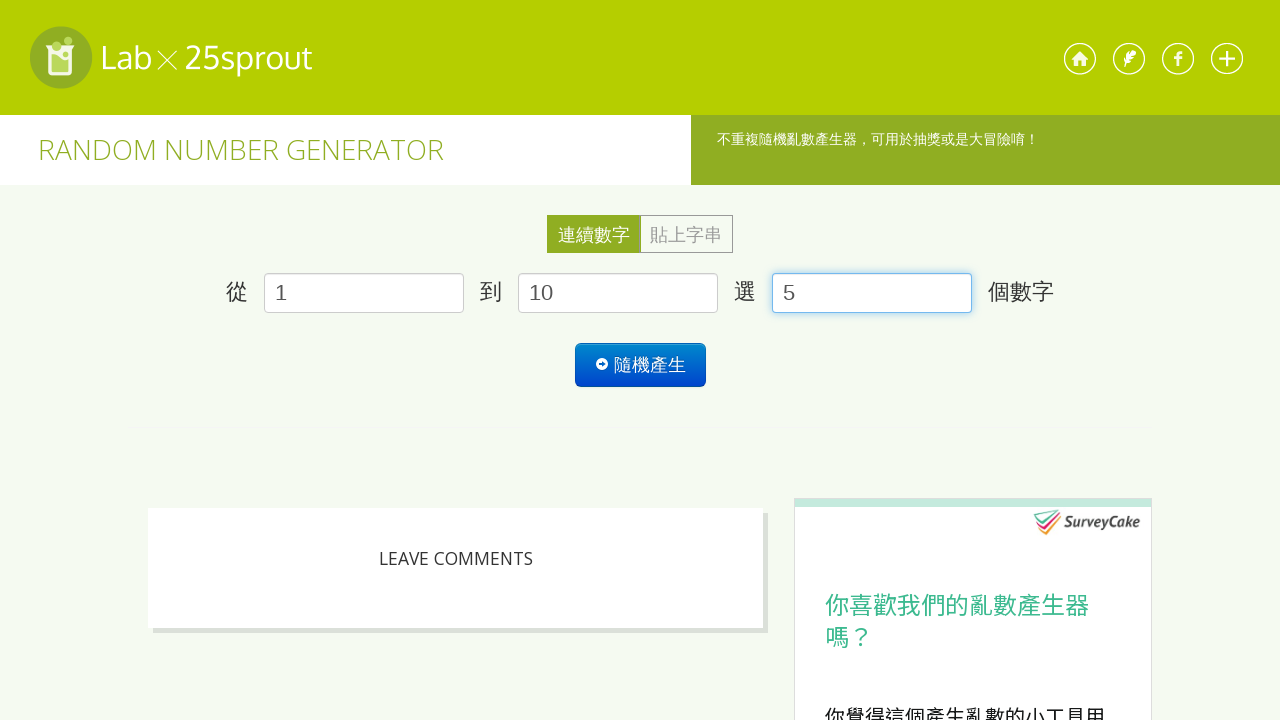

Clicked the generate random numbers button at (640, 365) on #btnMkRnd
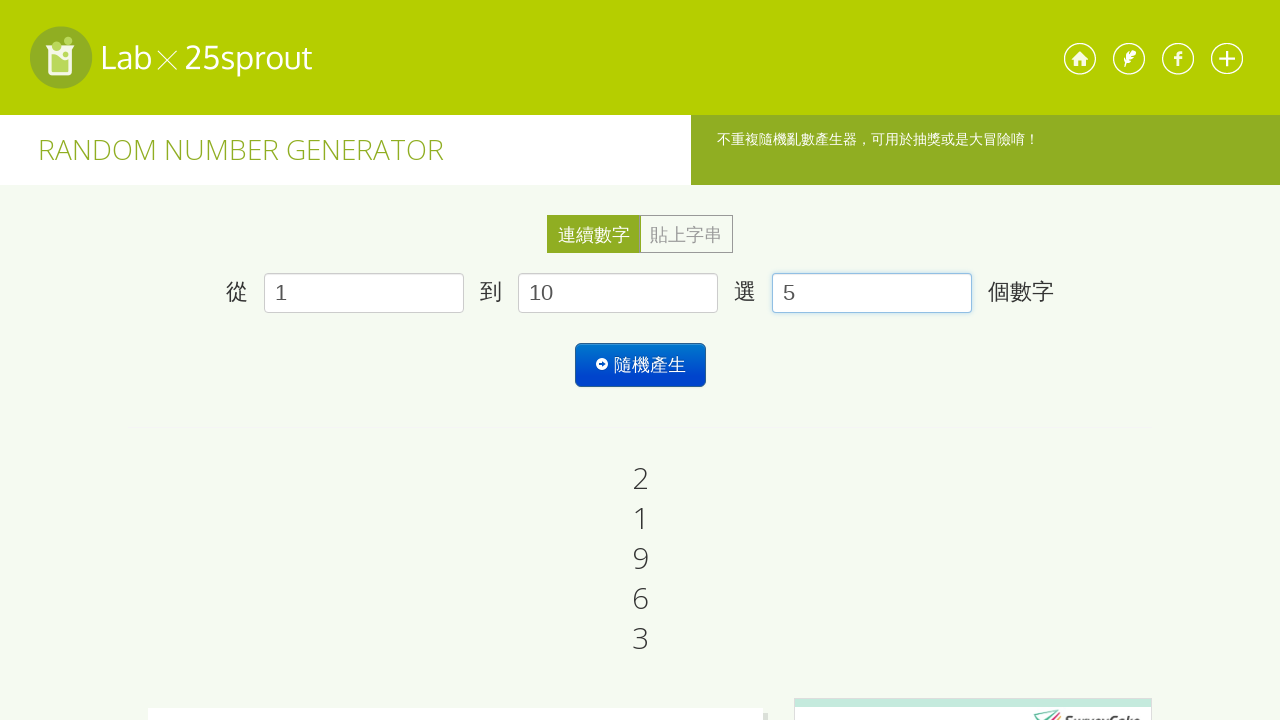

Random number results appeared on the page
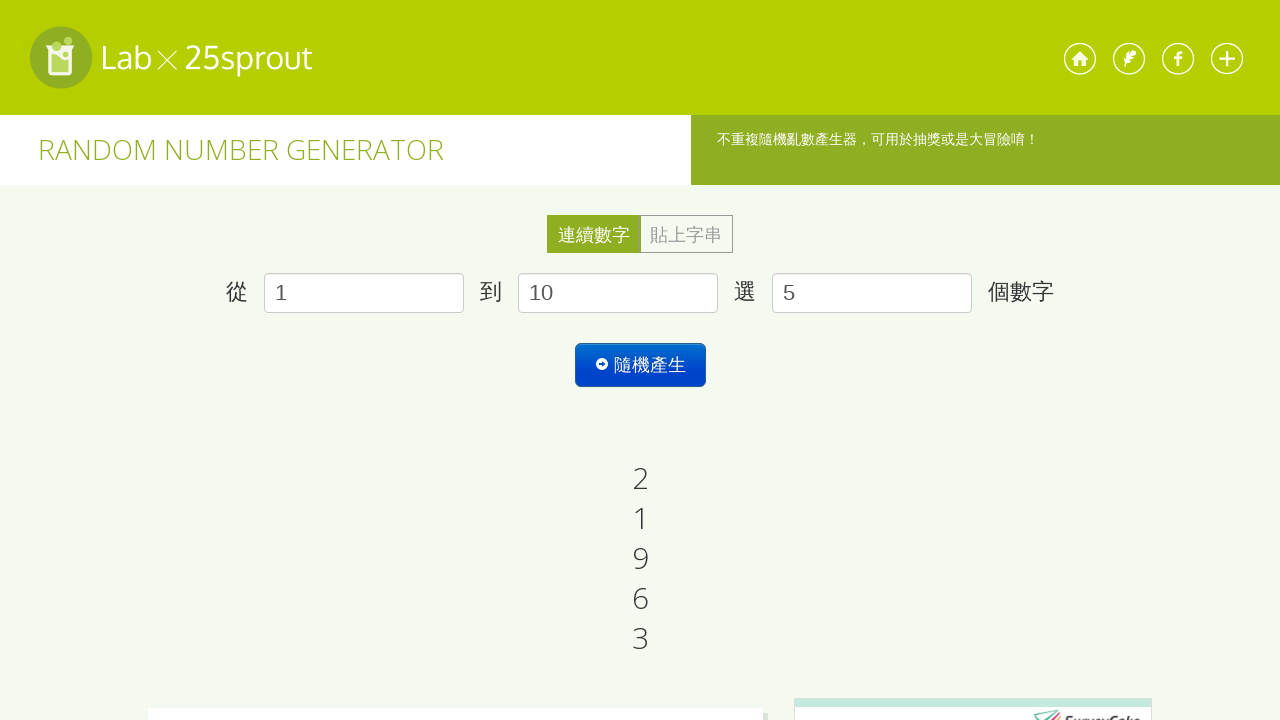

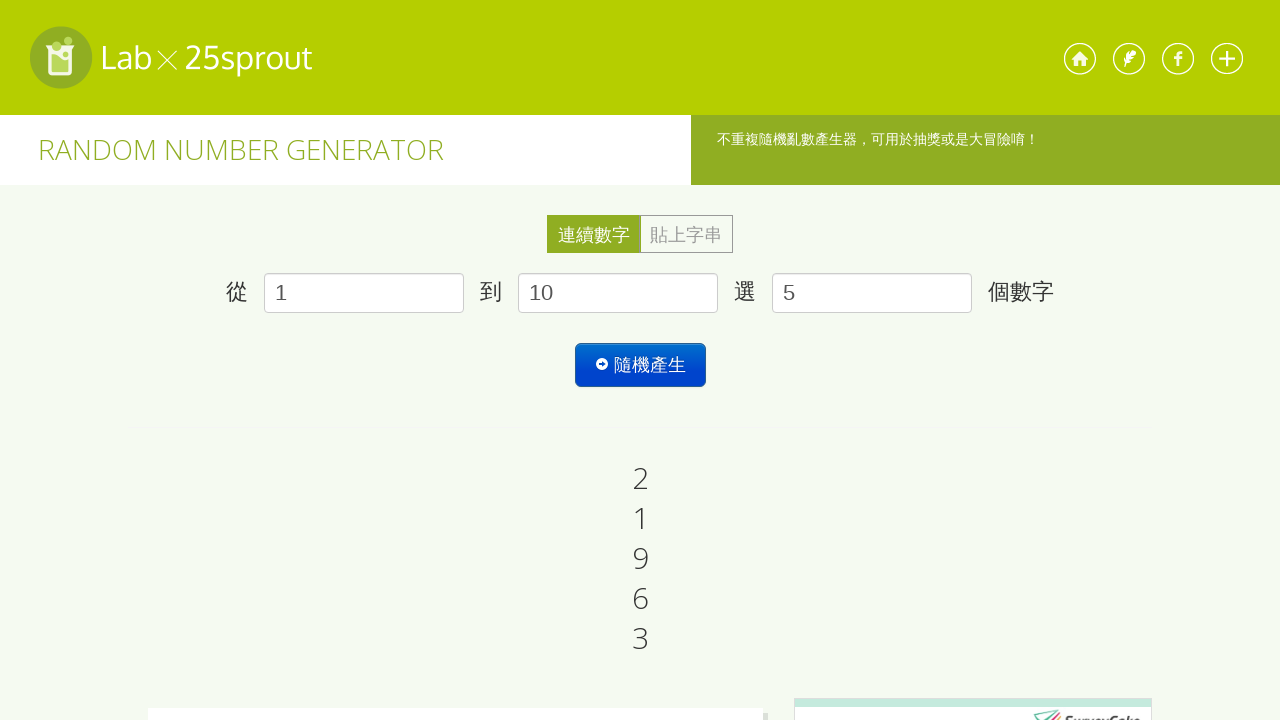